Tests navigation through the sixth menu item by clicking it and navigating back

Starting URL: https://swetotehnika.ru

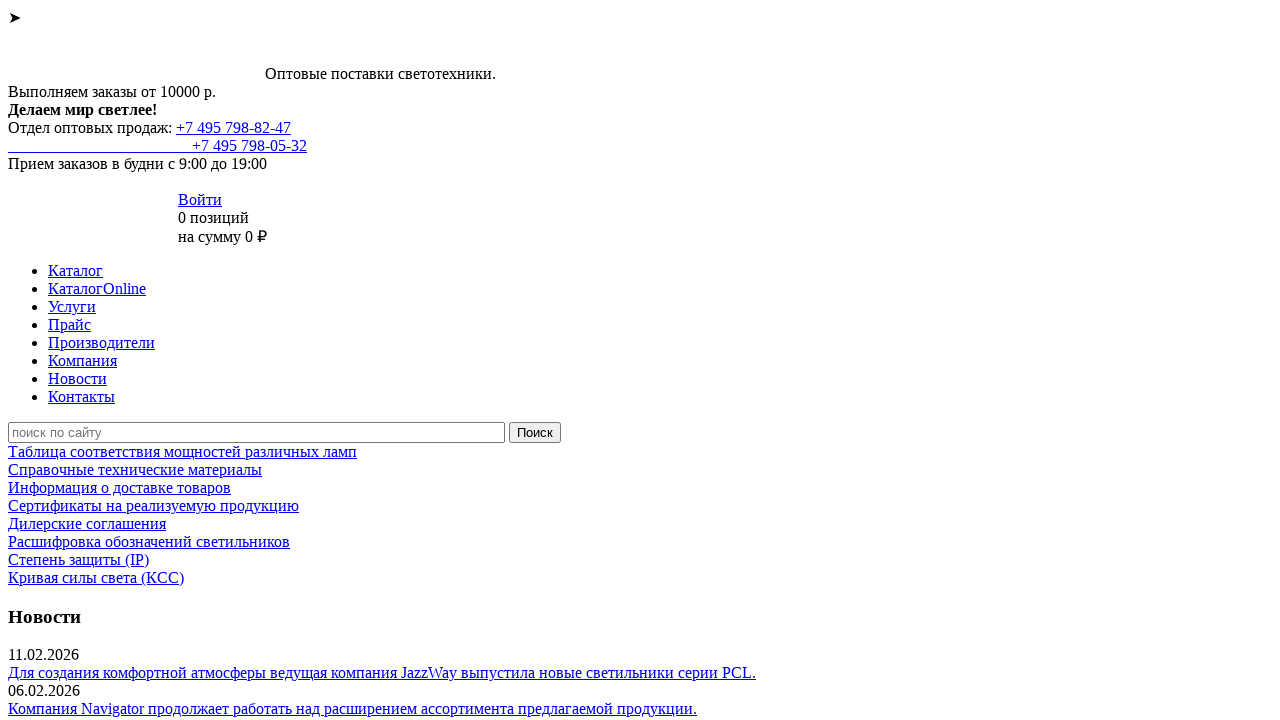

Located all main menu items
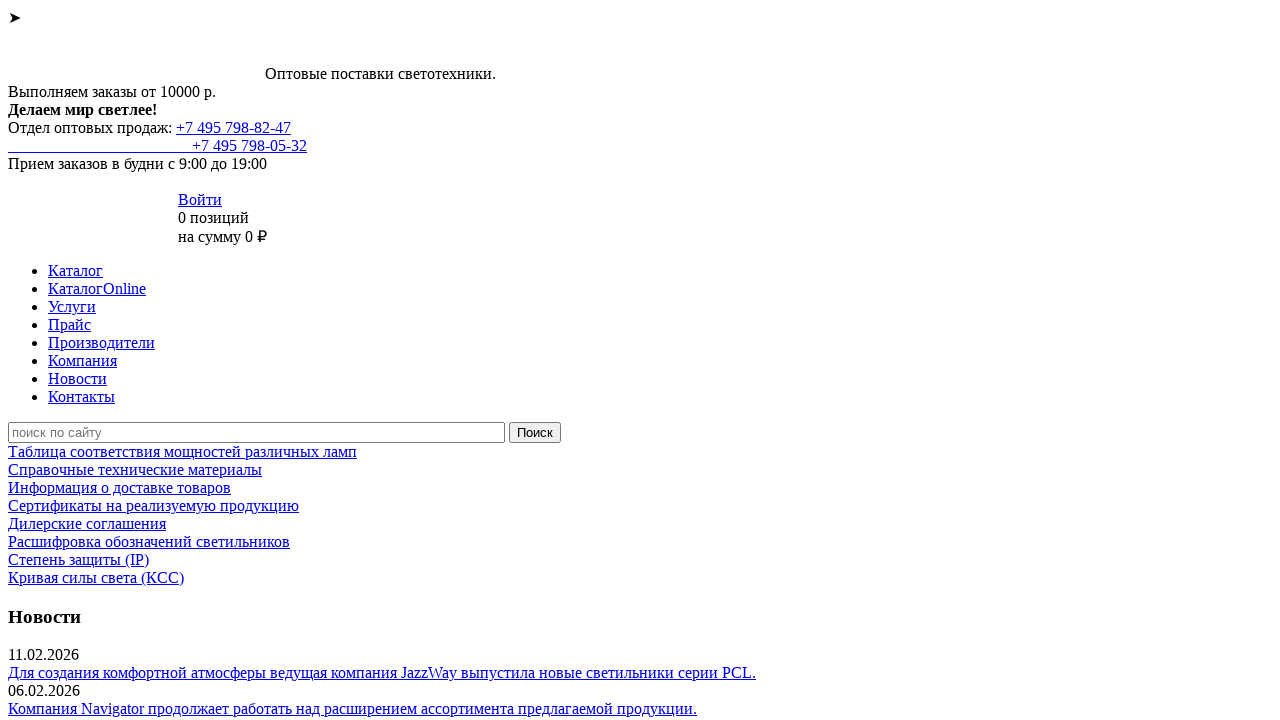

Clicked the sixth menu item
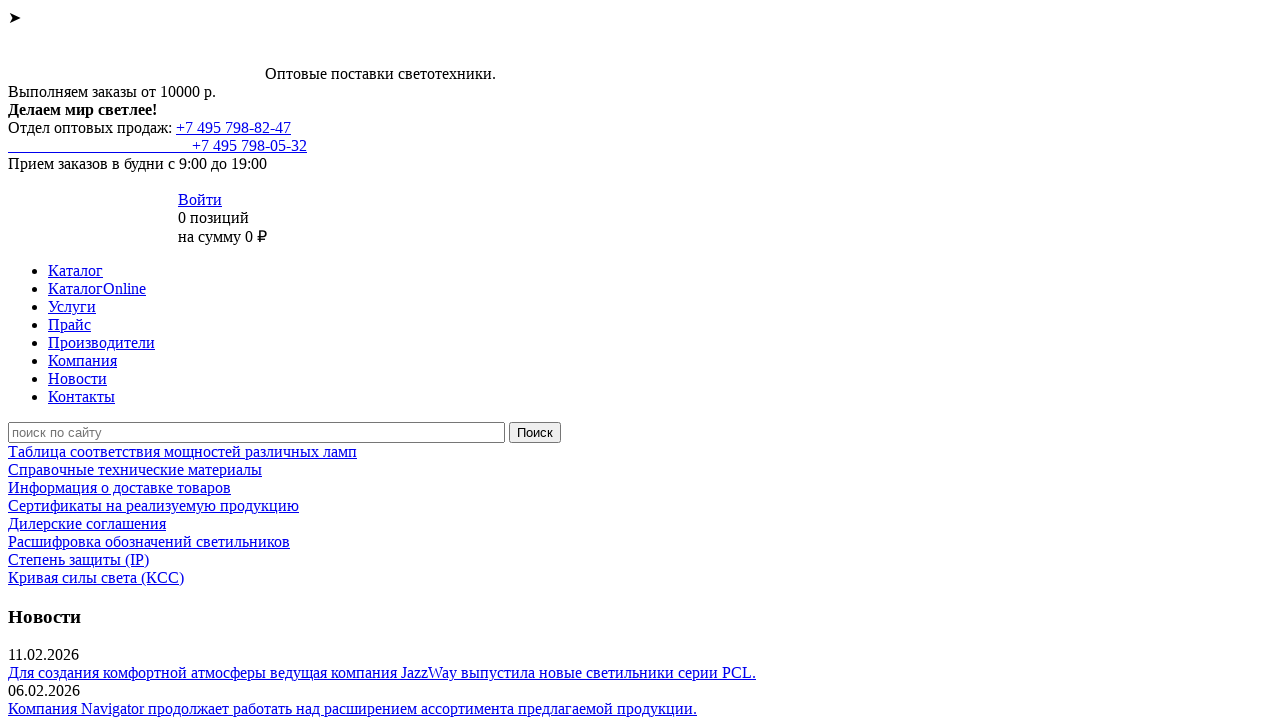

Navigated back to previous page
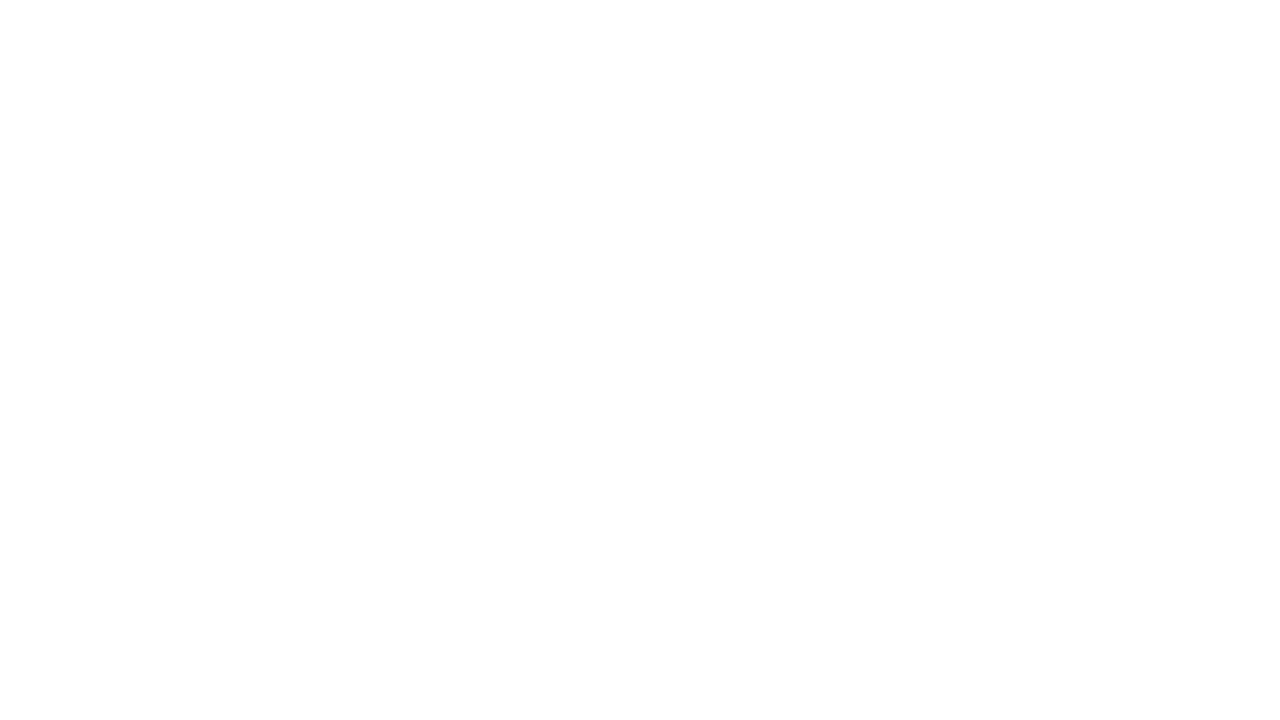

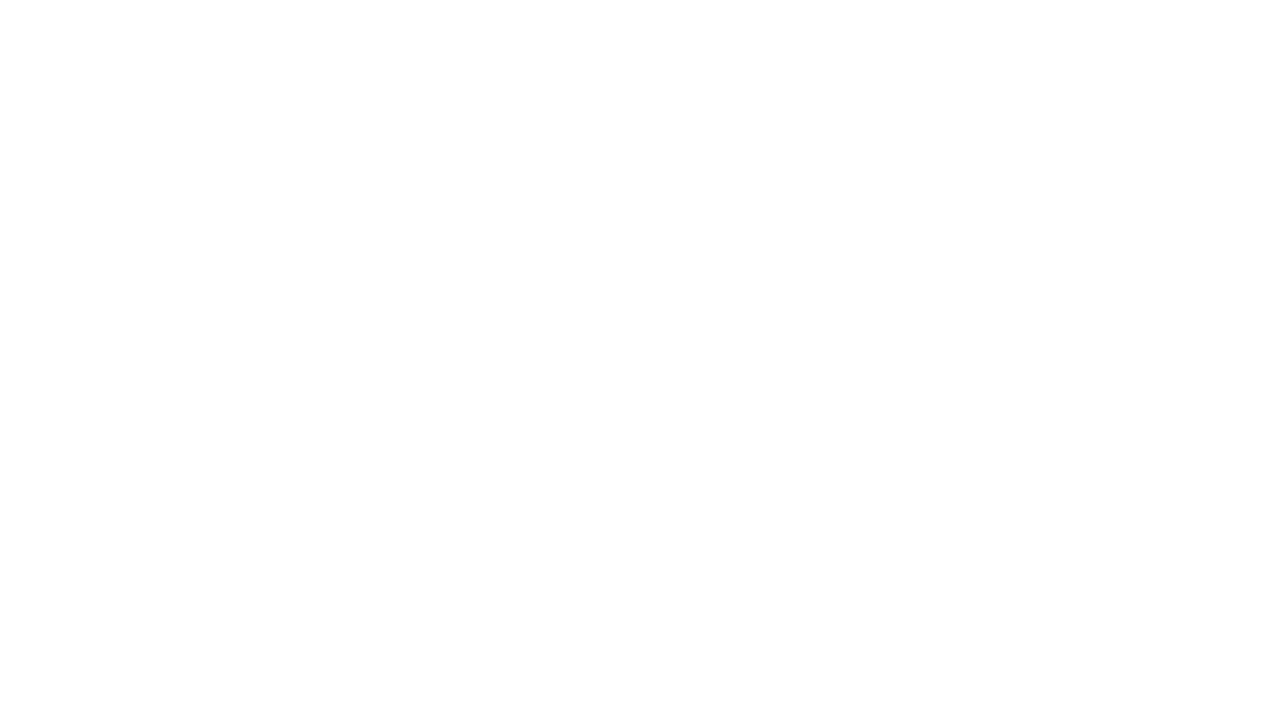